Tests table sorting functionality by clicking a column header, verifying the sort order, and searching for a specific item ("Rice") across paginated results

Starting URL: https://rahulshettyacademy.com/seleniumPractise/#/offers

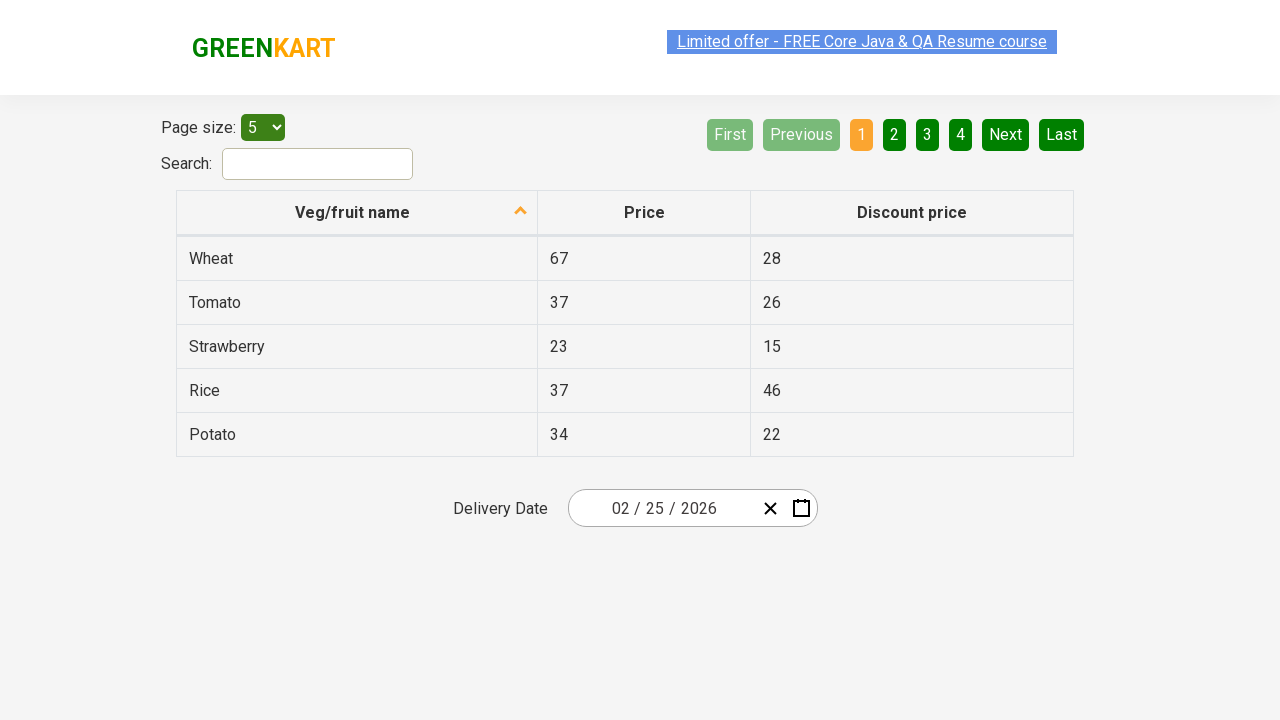

Clicked first column header to sort table at (357, 213) on xpath=//tr/th[@role='columnheader'][1]
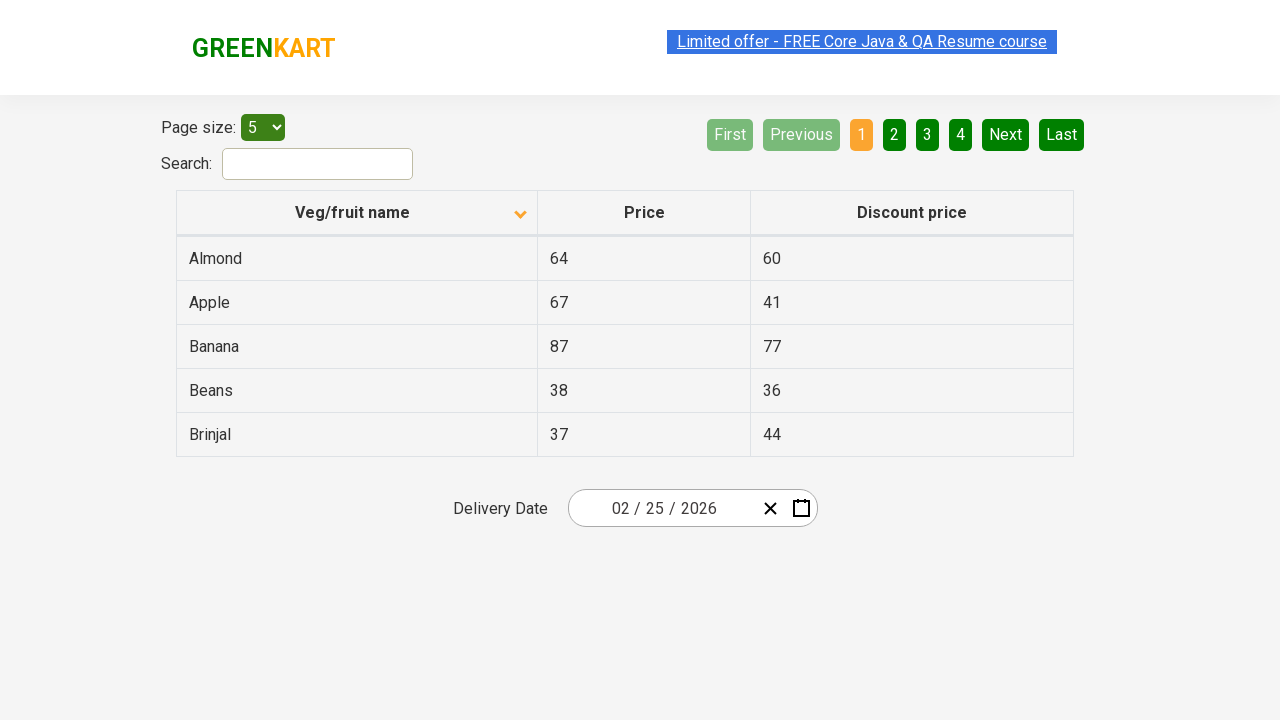

Retrieved all items from first column
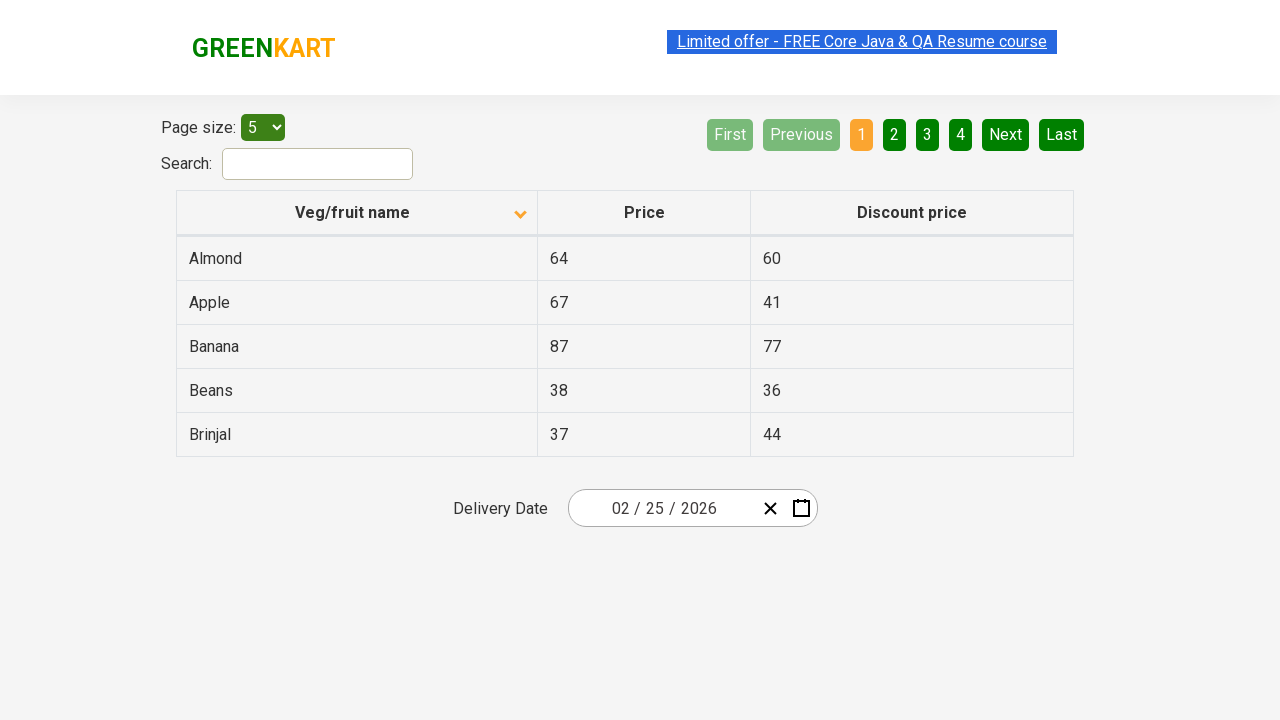

Checked if 'Rice' is in current page results: False
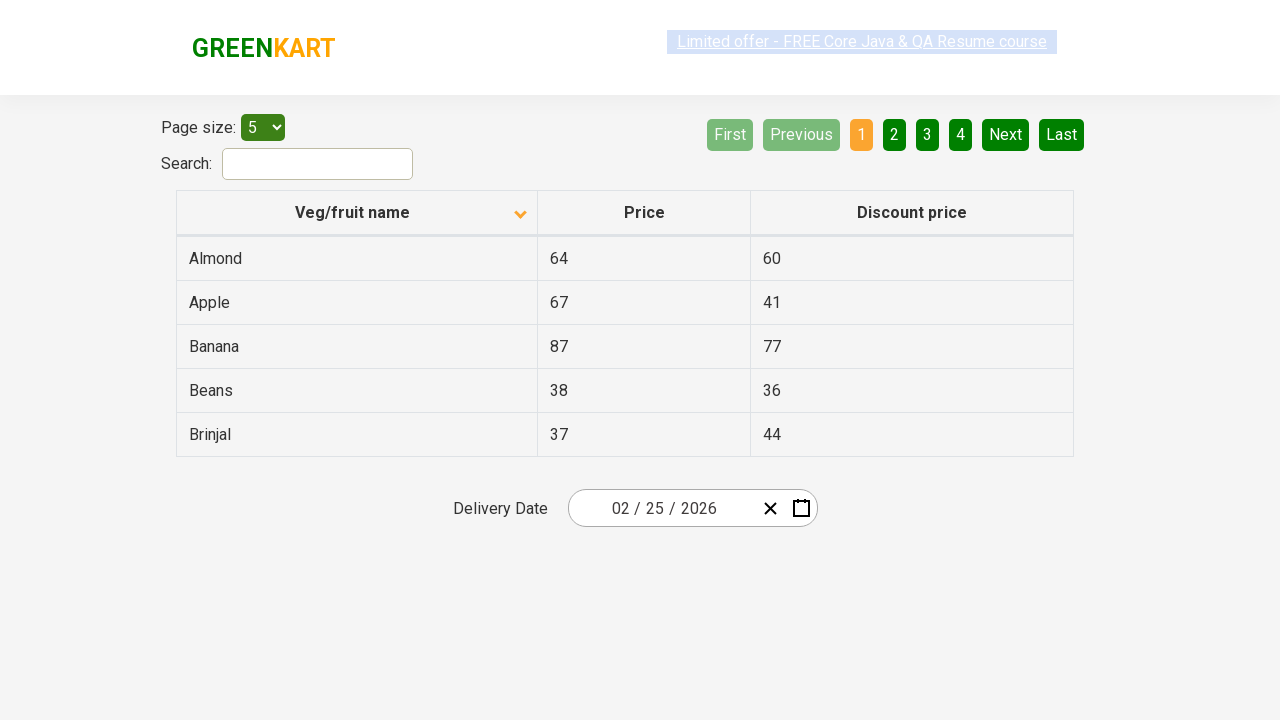

Clicked next page button to paginate at (1006, 134) on a[aria-label='Next']
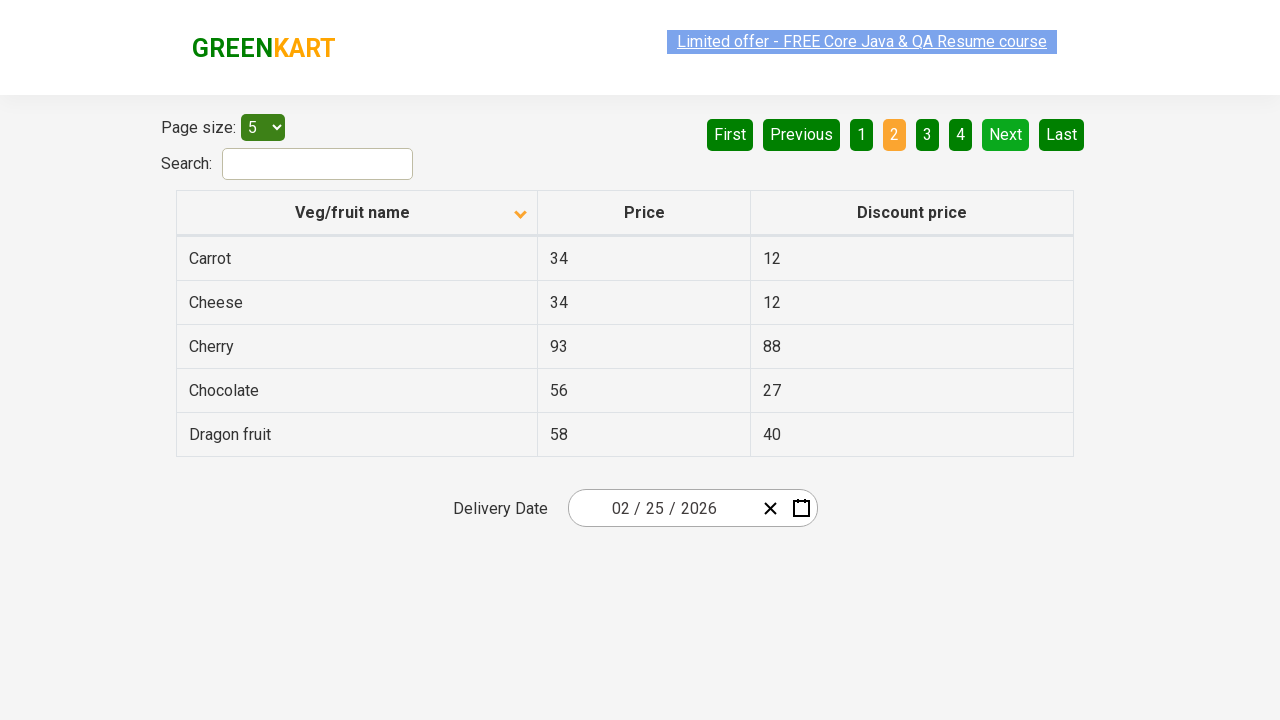

Retrieved all items from first column on new page
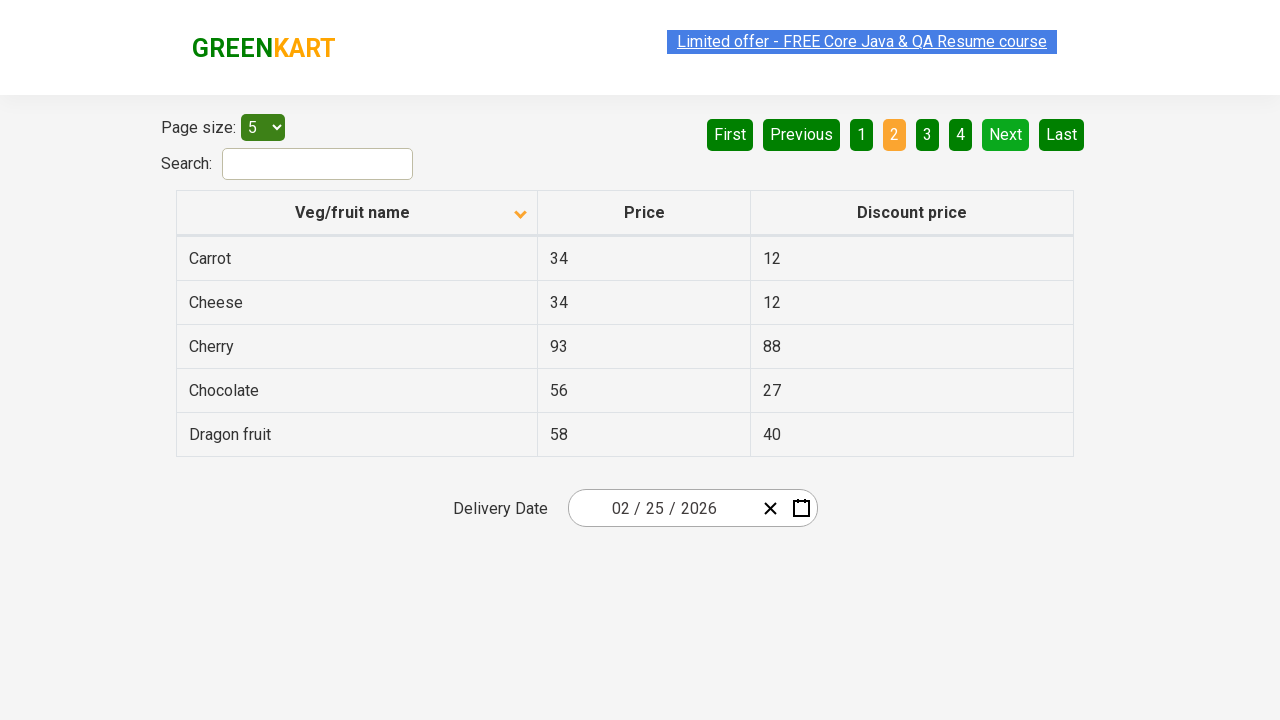

Checked if 'Rice' is in new page results: False
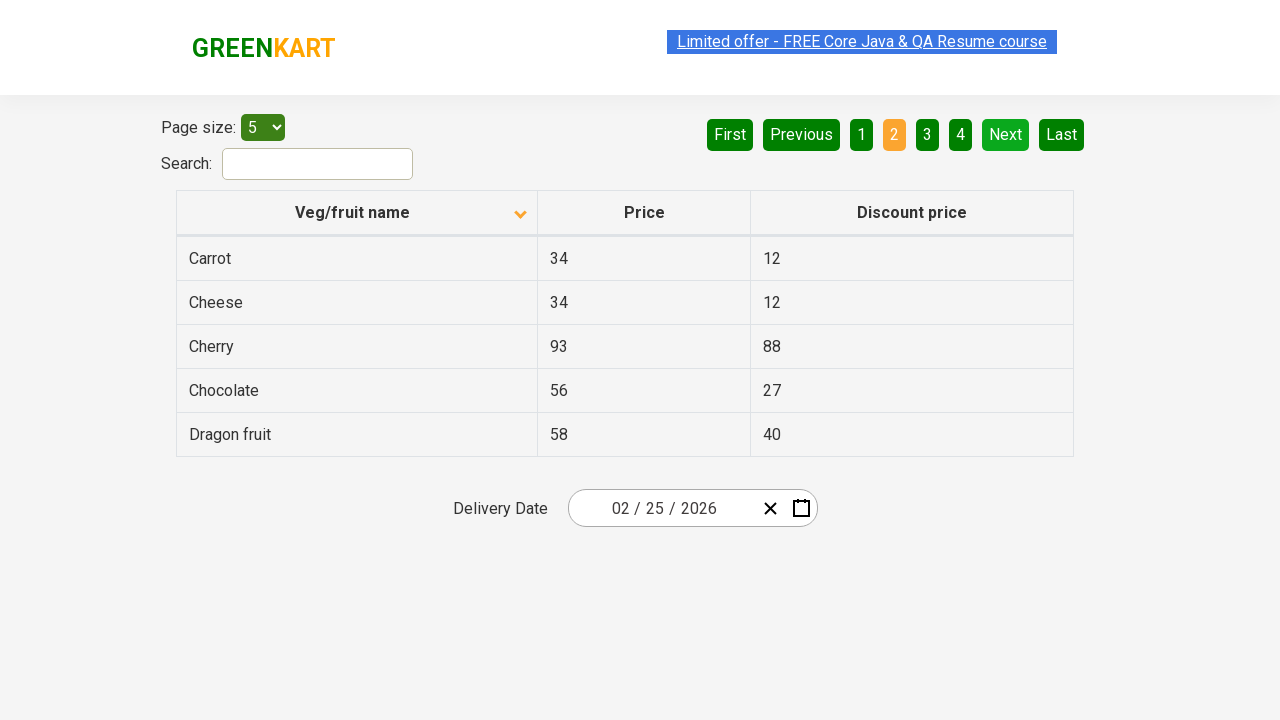

Clicked next page button to paginate at (1006, 134) on a[aria-label='Next']
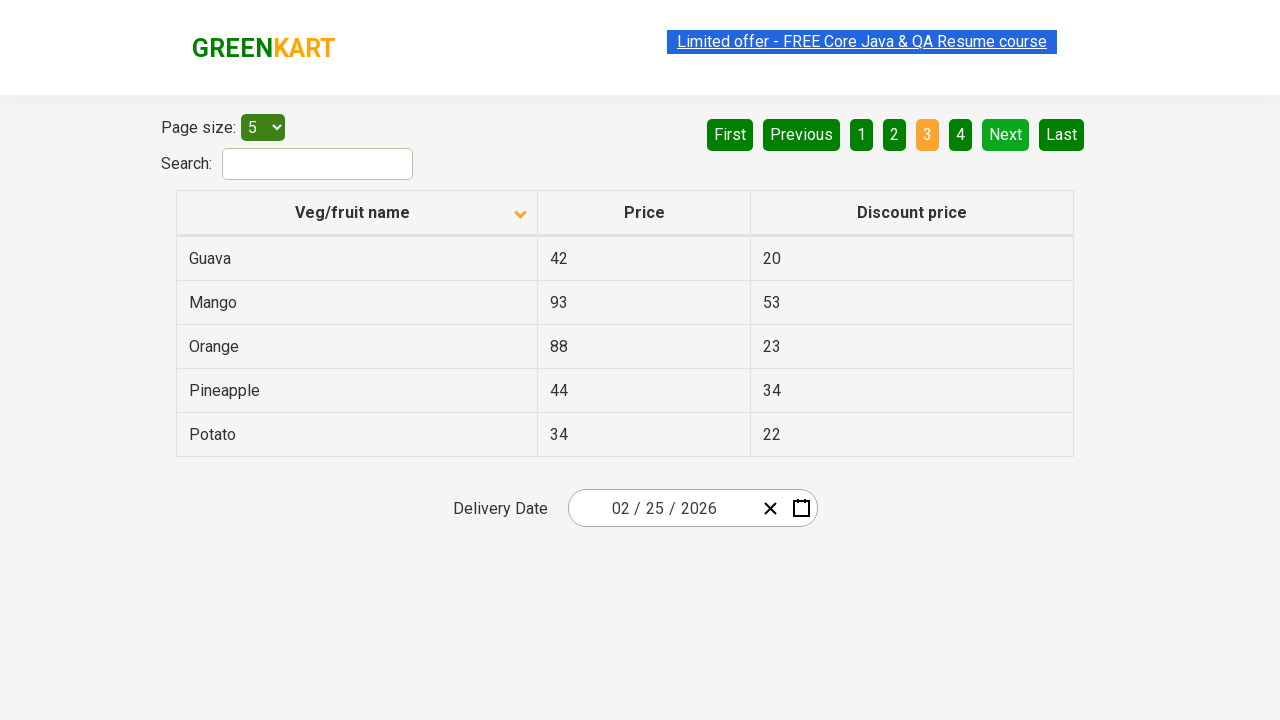

Retrieved all items from first column on new page
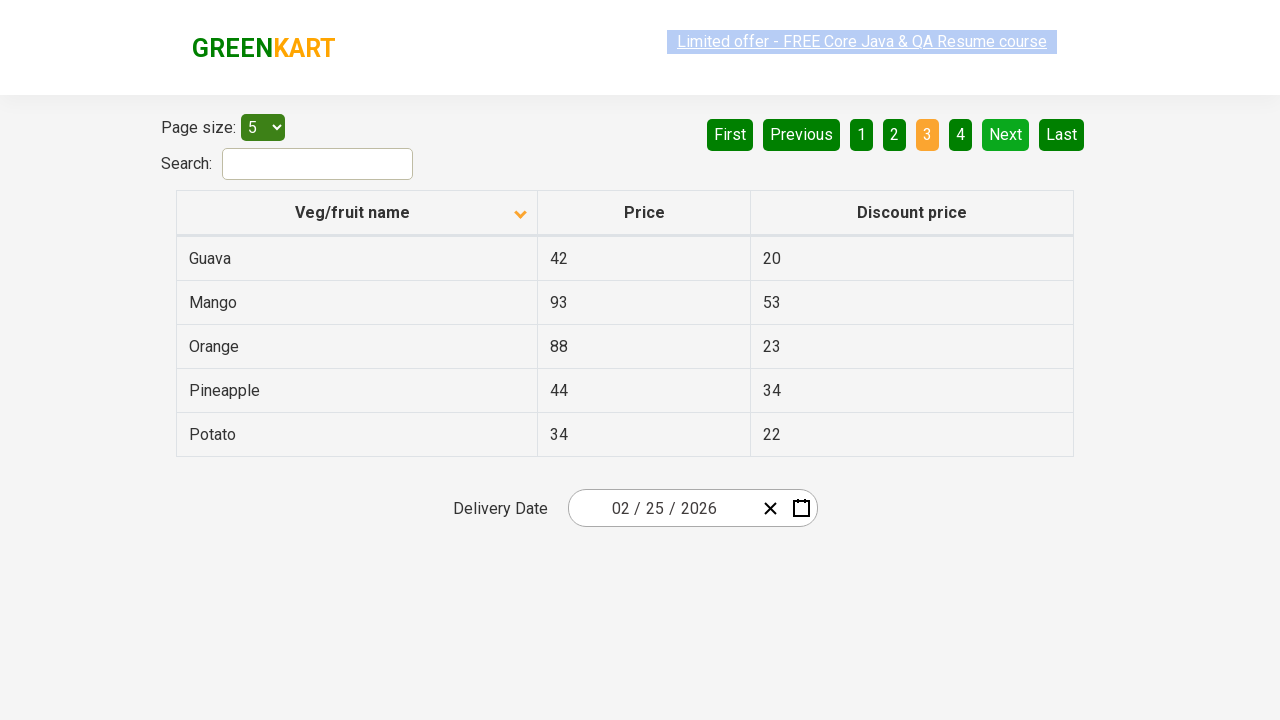

Checked if 'Rice' is in new page results: False
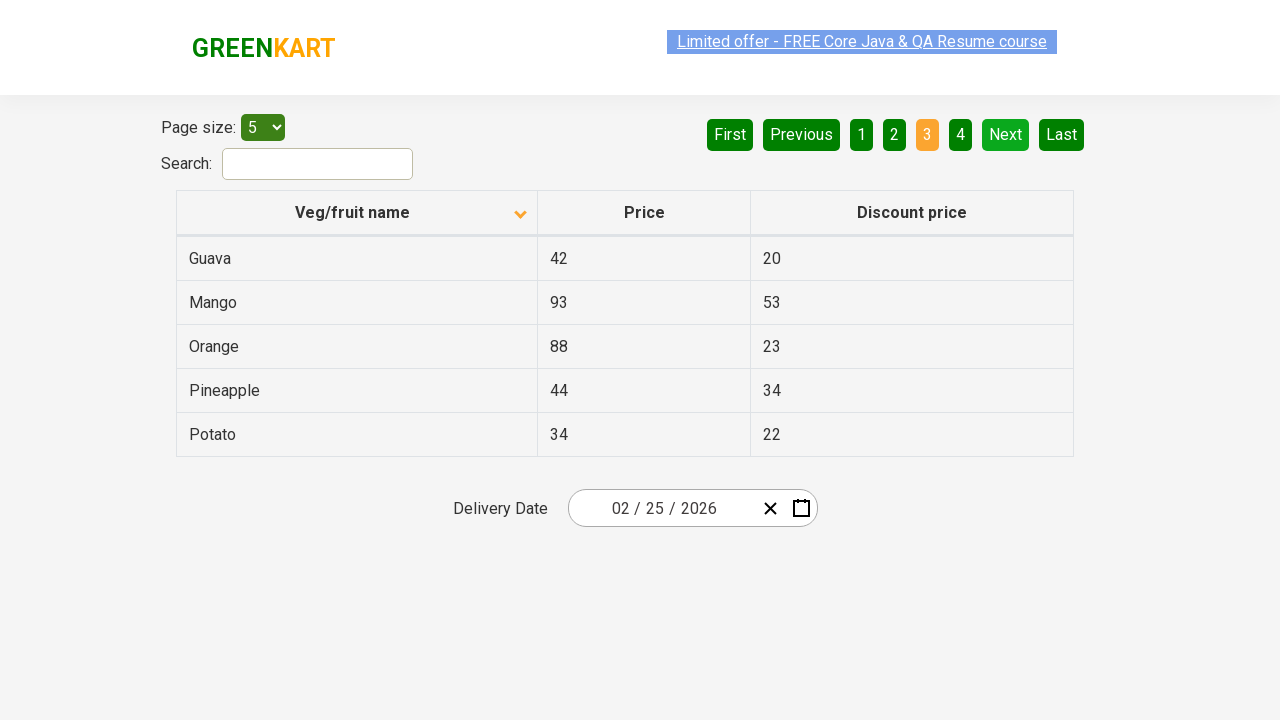

Clicked next page button to paginate at (1006, 134) on a[aria-label='Next']
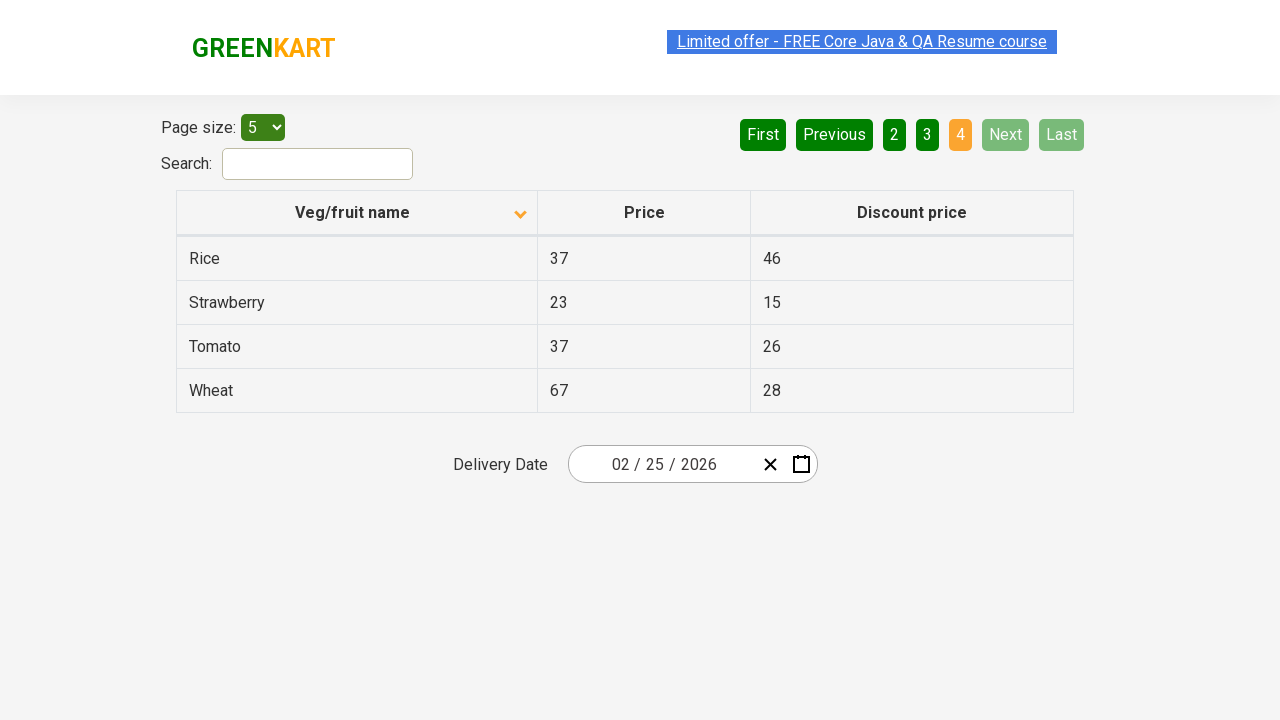

Retrieved all items from first column on new page
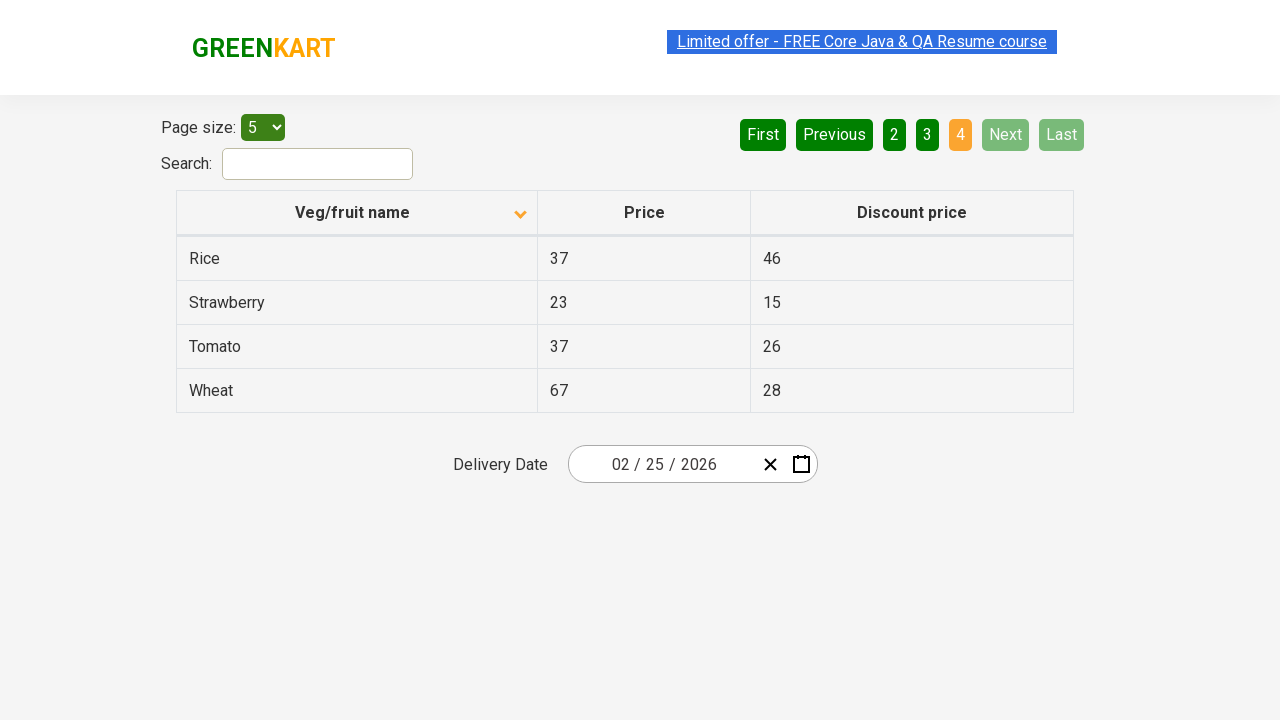

Checked if 'Rice' is in new page results: True
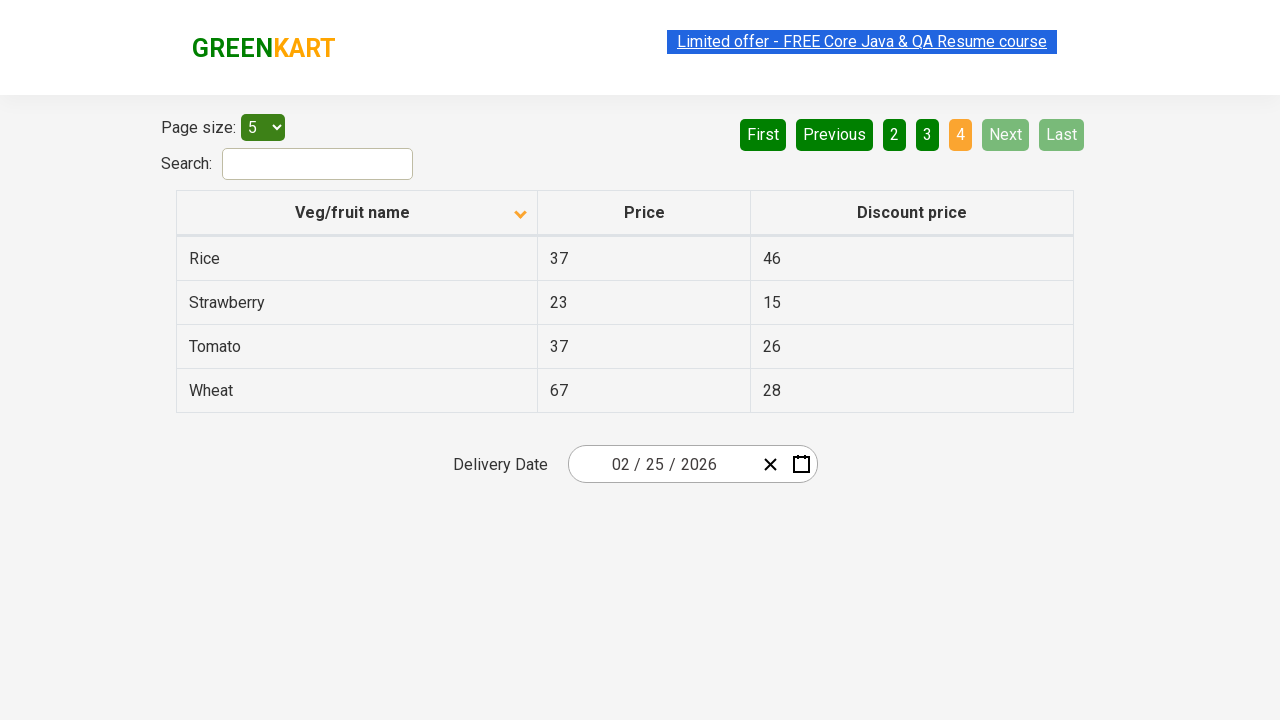

Located the row containing 'Rice'
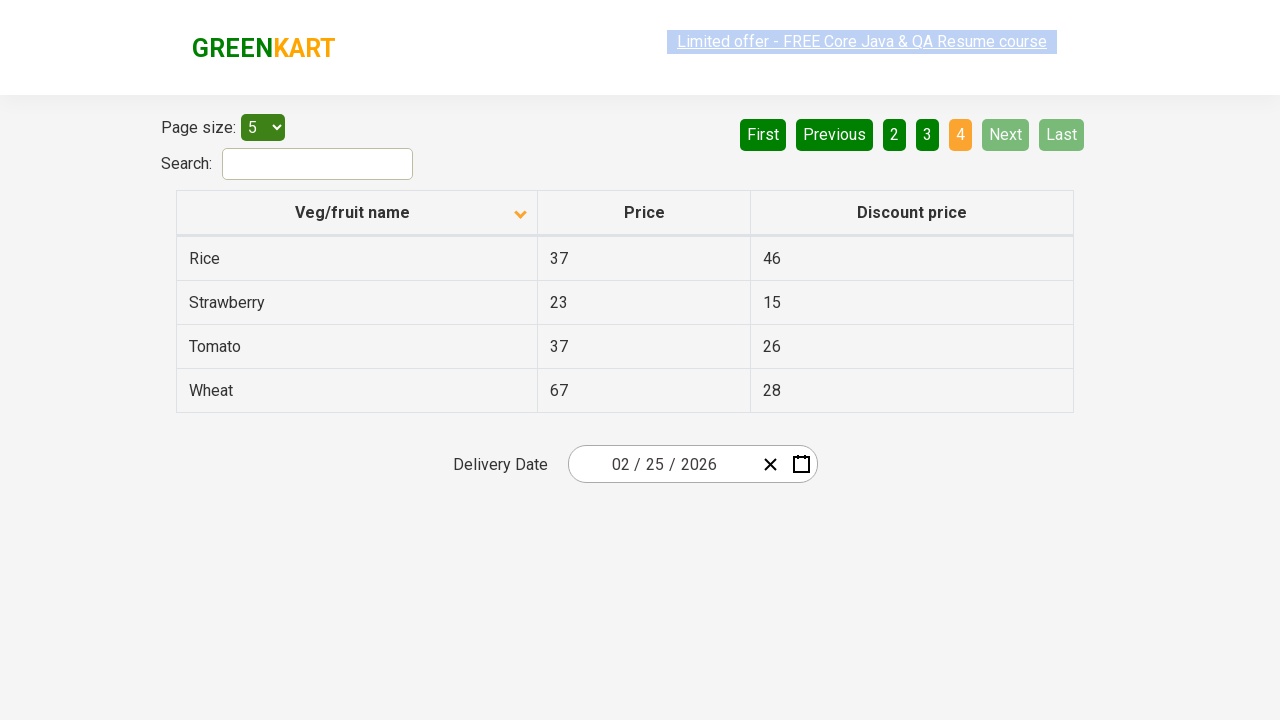

Retrieved price for Rice: 37
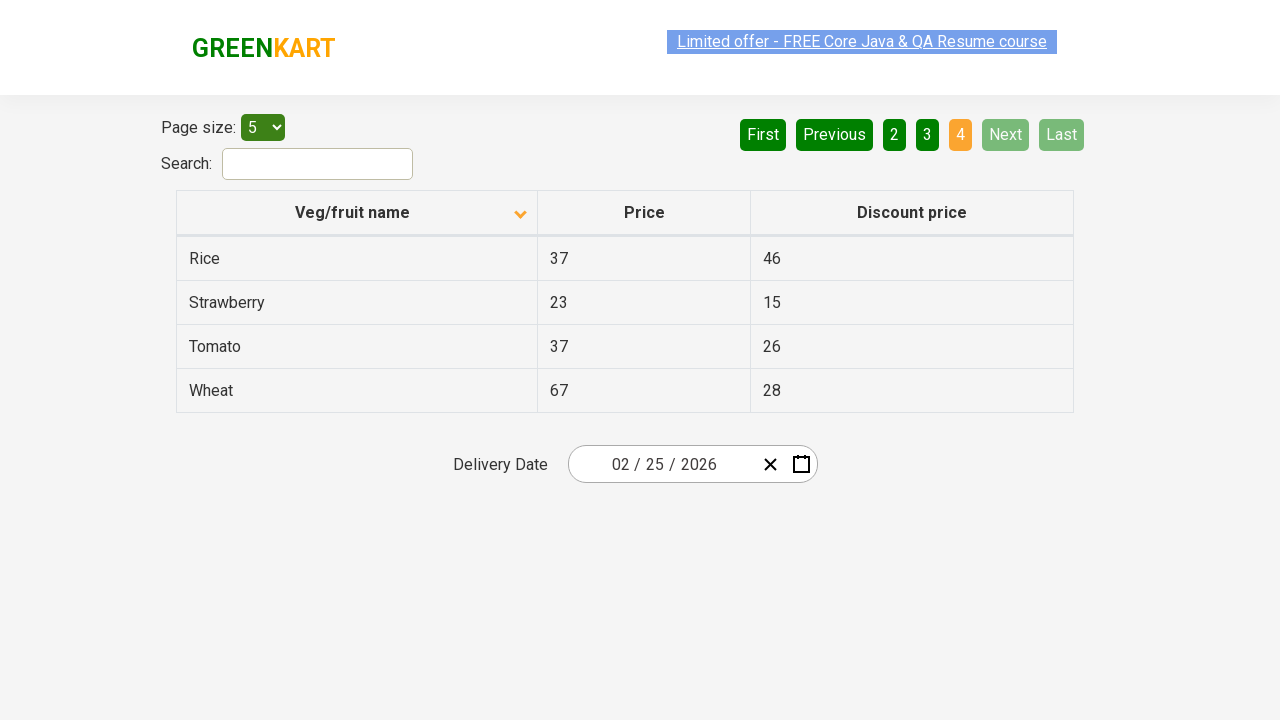

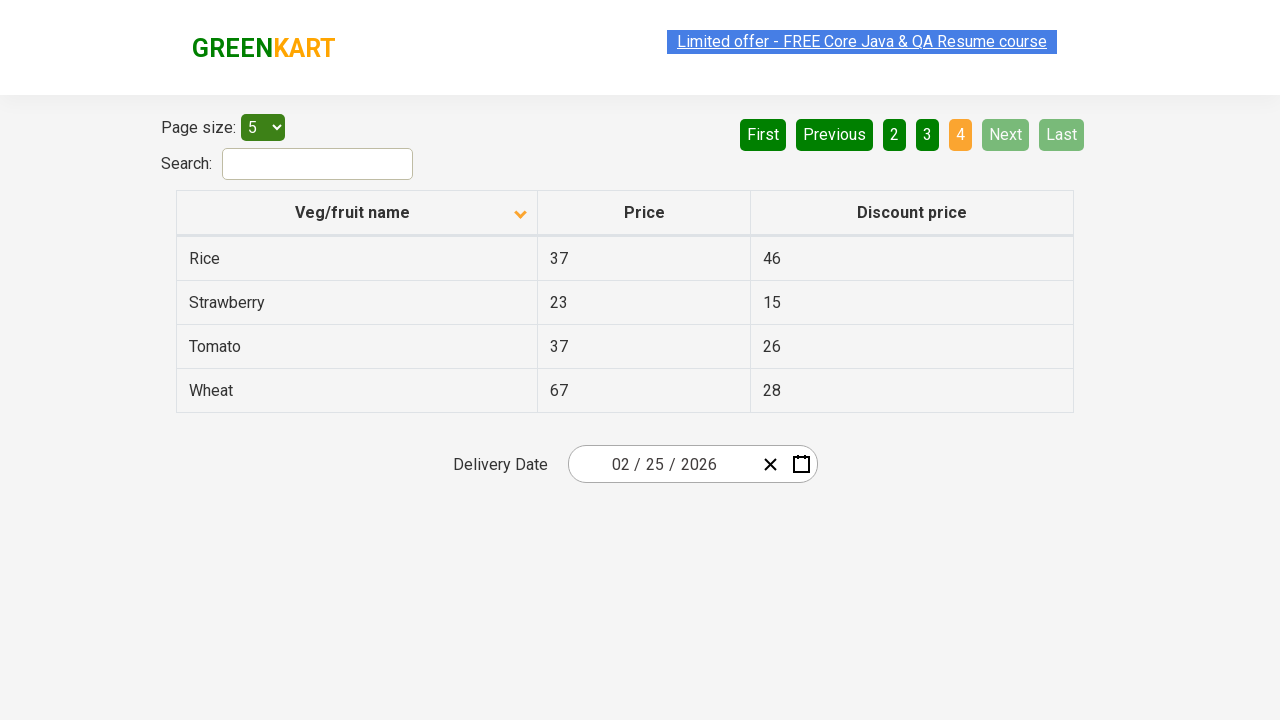